Navigates to CarWale website

Starting URL: http://carwale.com

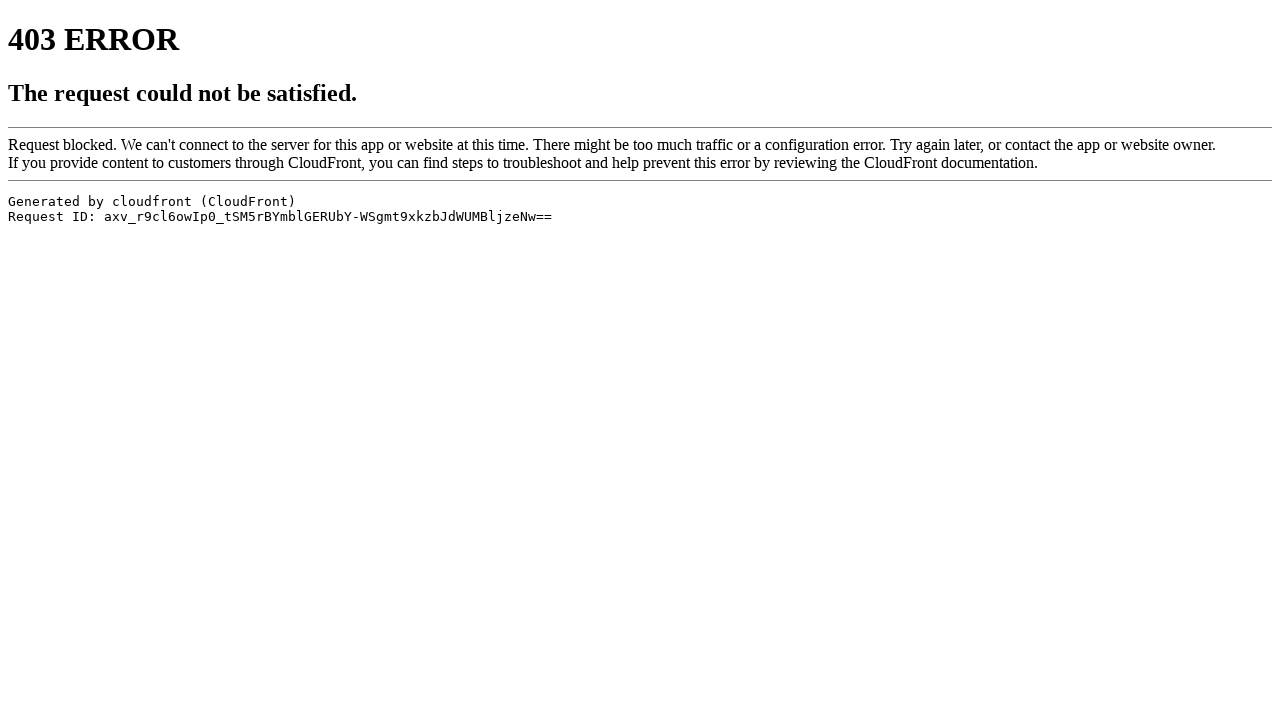

CarWale website loaded at http://carwale.com
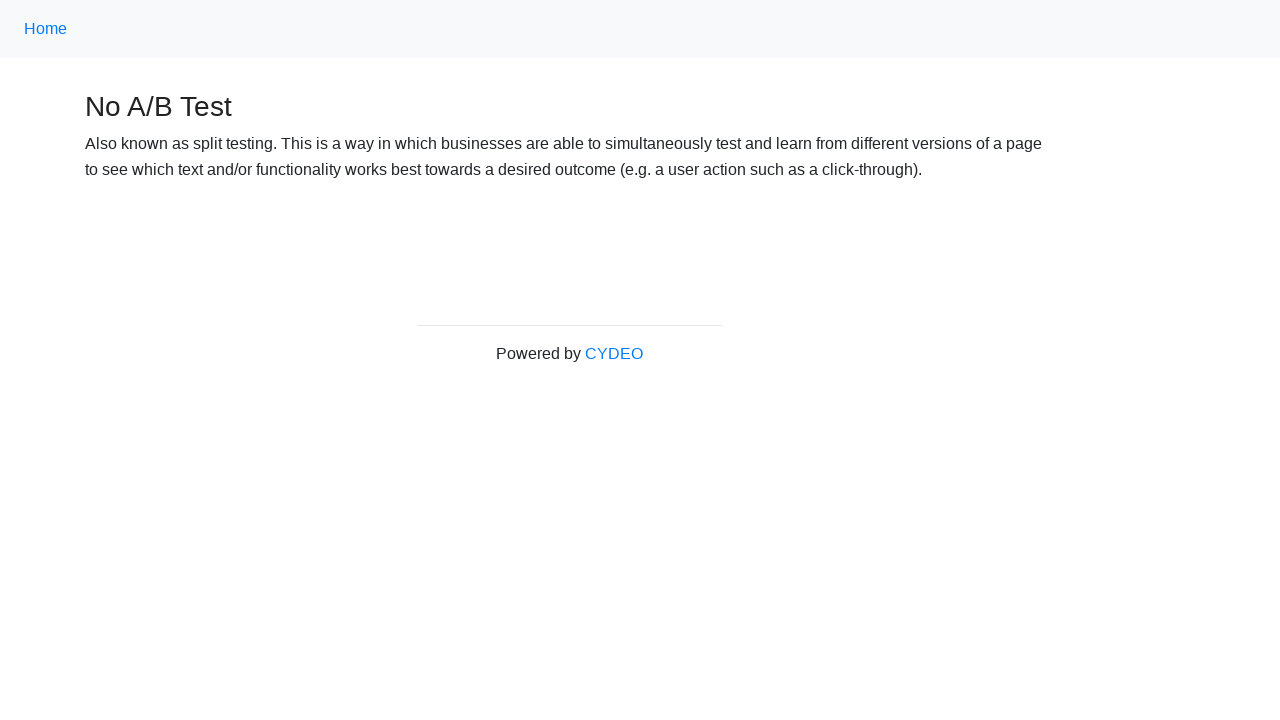

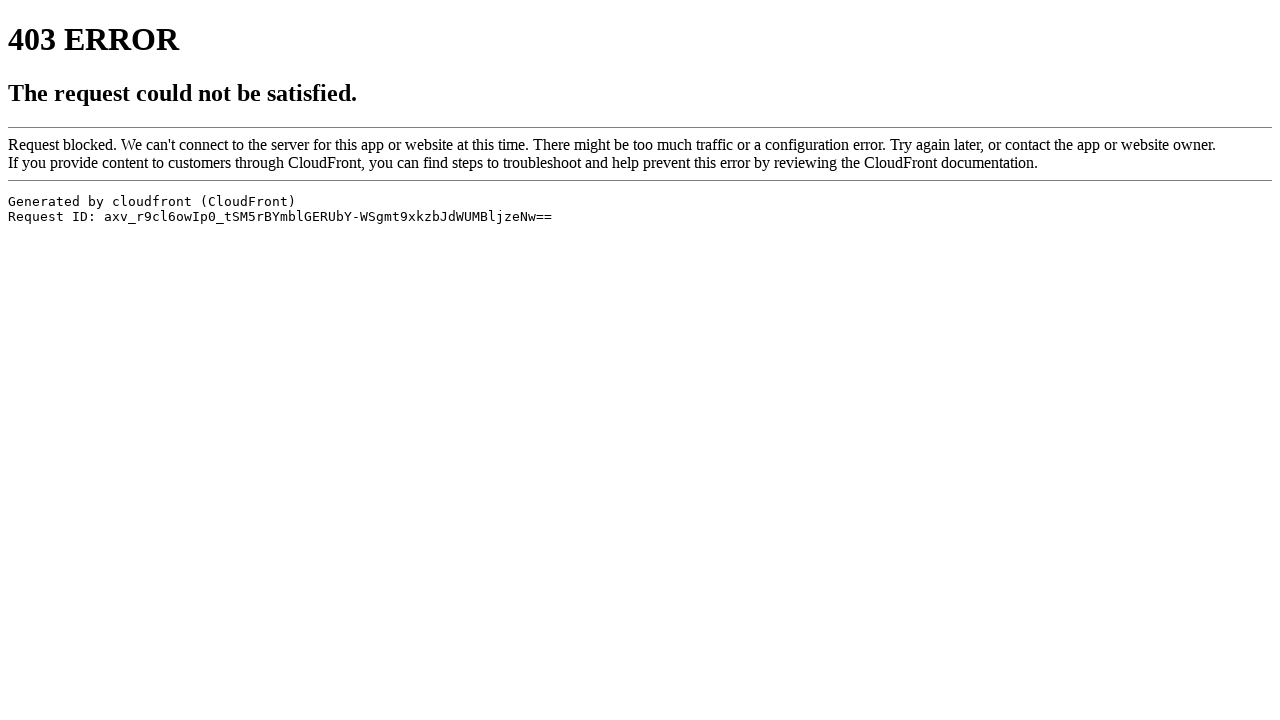